Solves a math problem on the page by reading a value, calculating the result, and submitting the form with checkbox and radio button selections

Starting URL: https://suninjuly.github.io/math.html

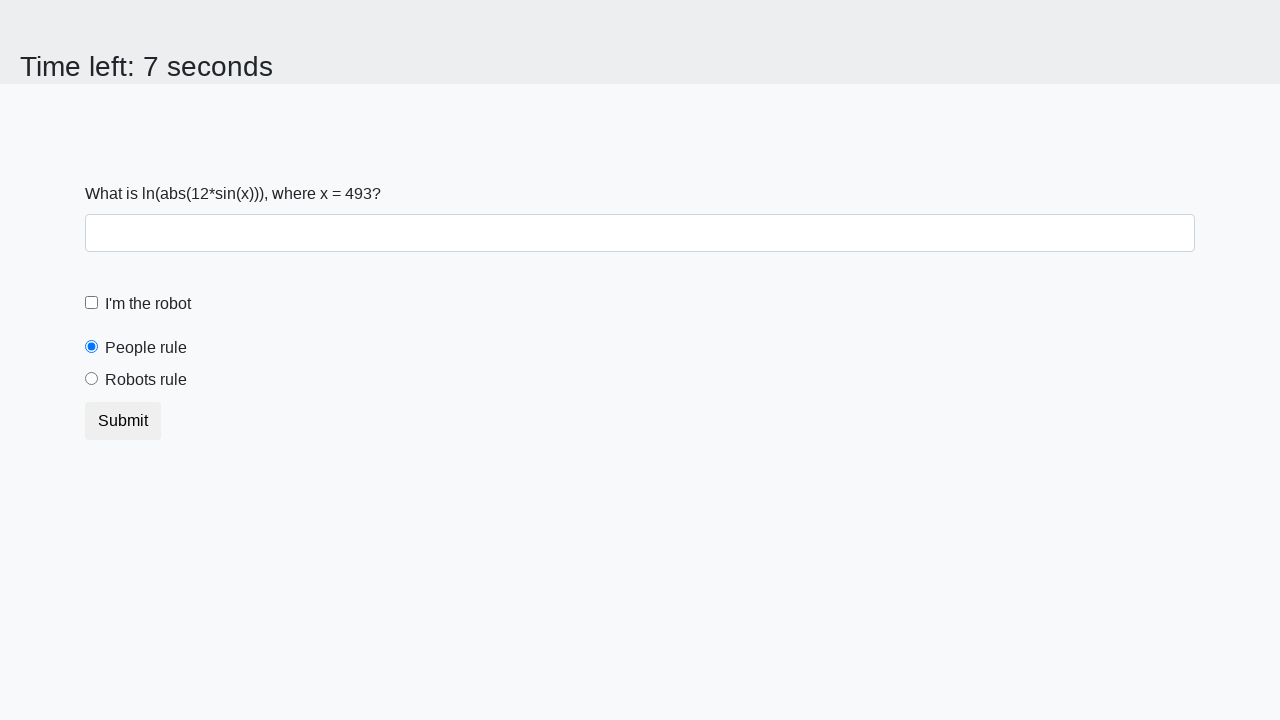

Located the input value element
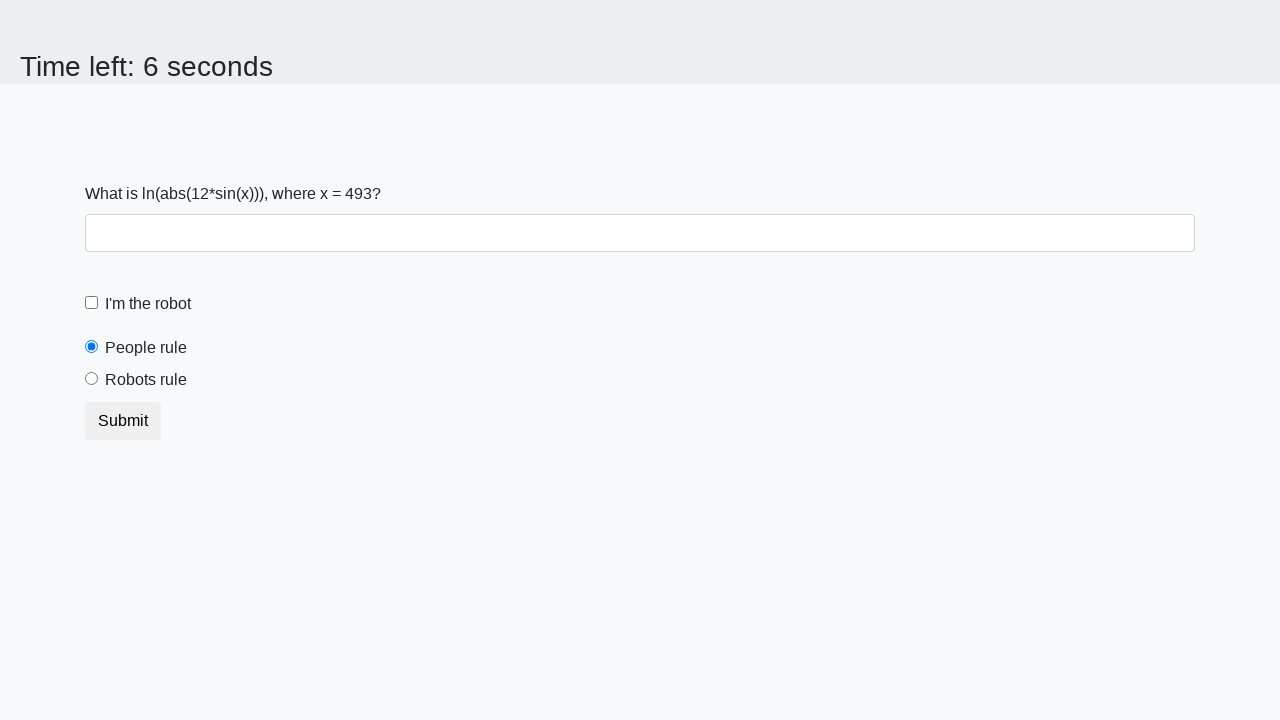

Read input value from page: 493
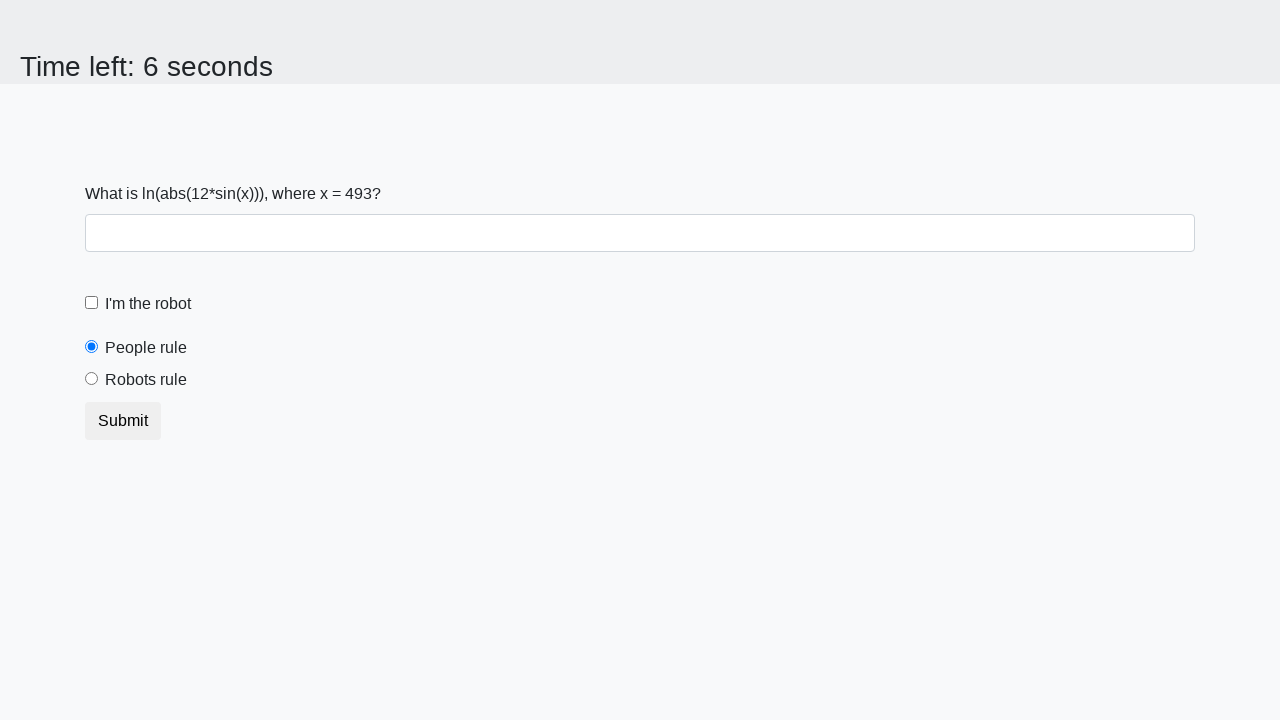

Calculated math result: 1.0065974744536386
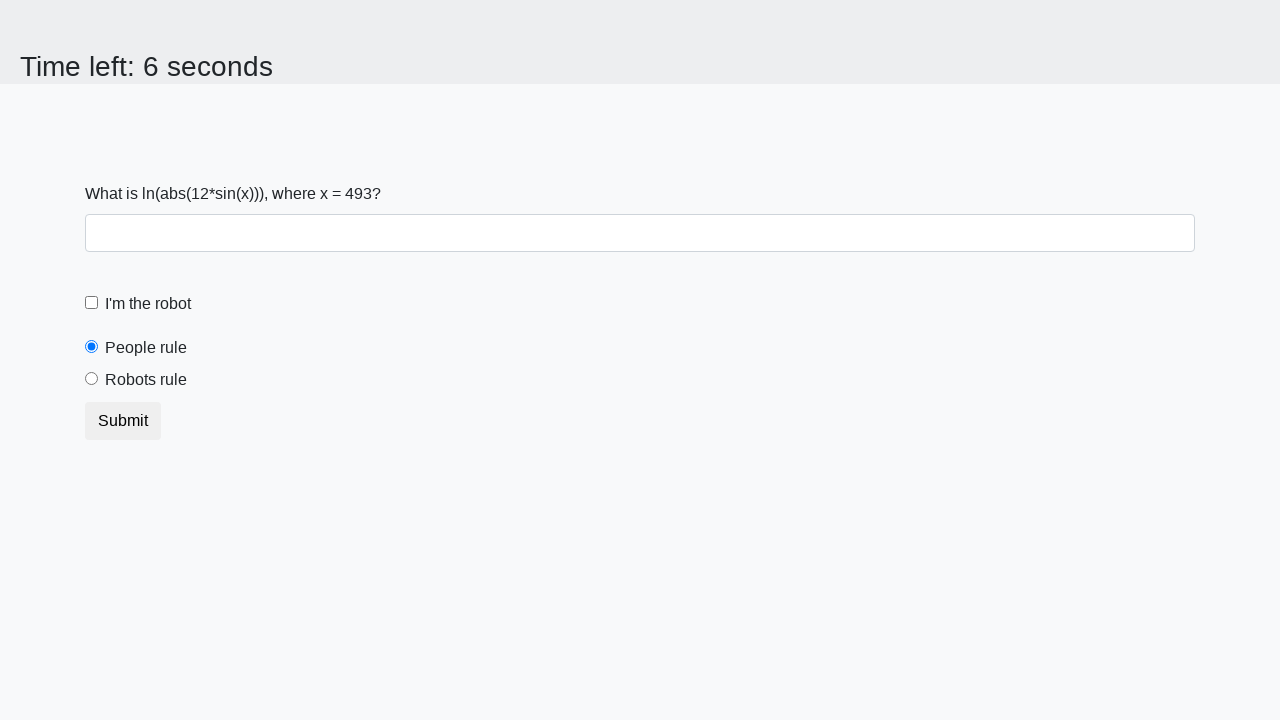

Filled answer field with calculated result on #answer
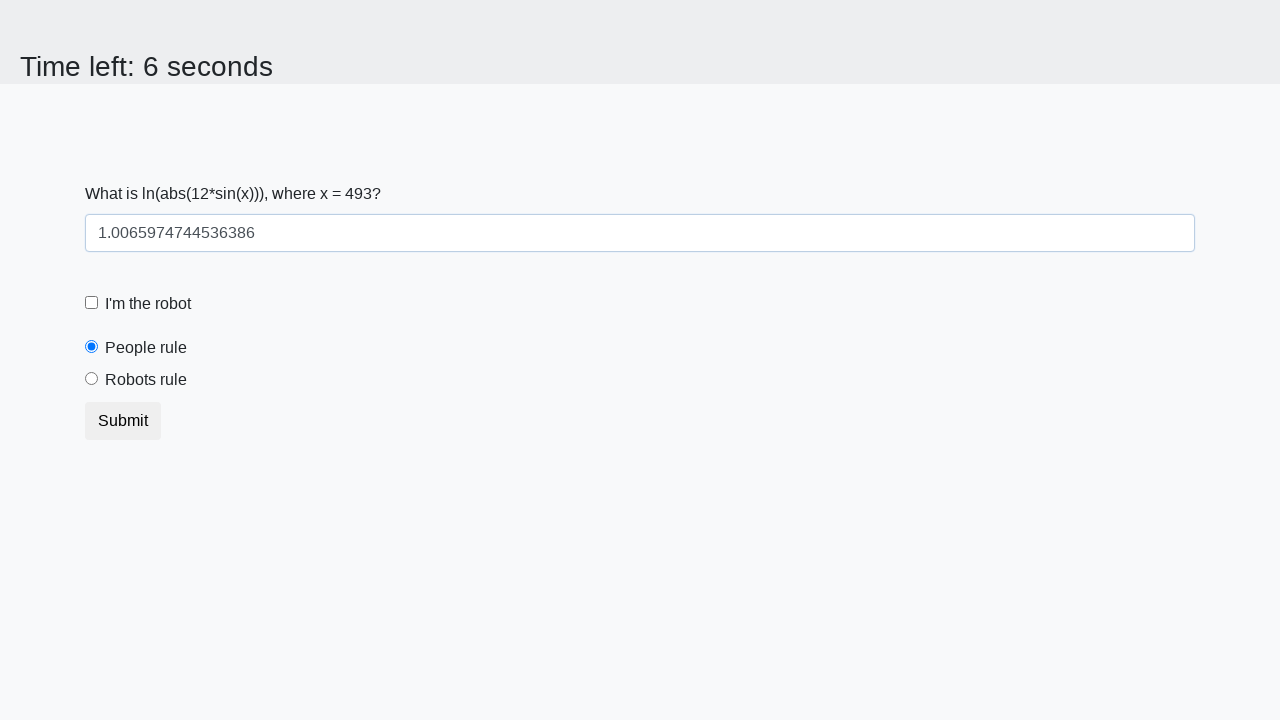

Checked the robot checkbox at (92, 303) on #robotCheckbox
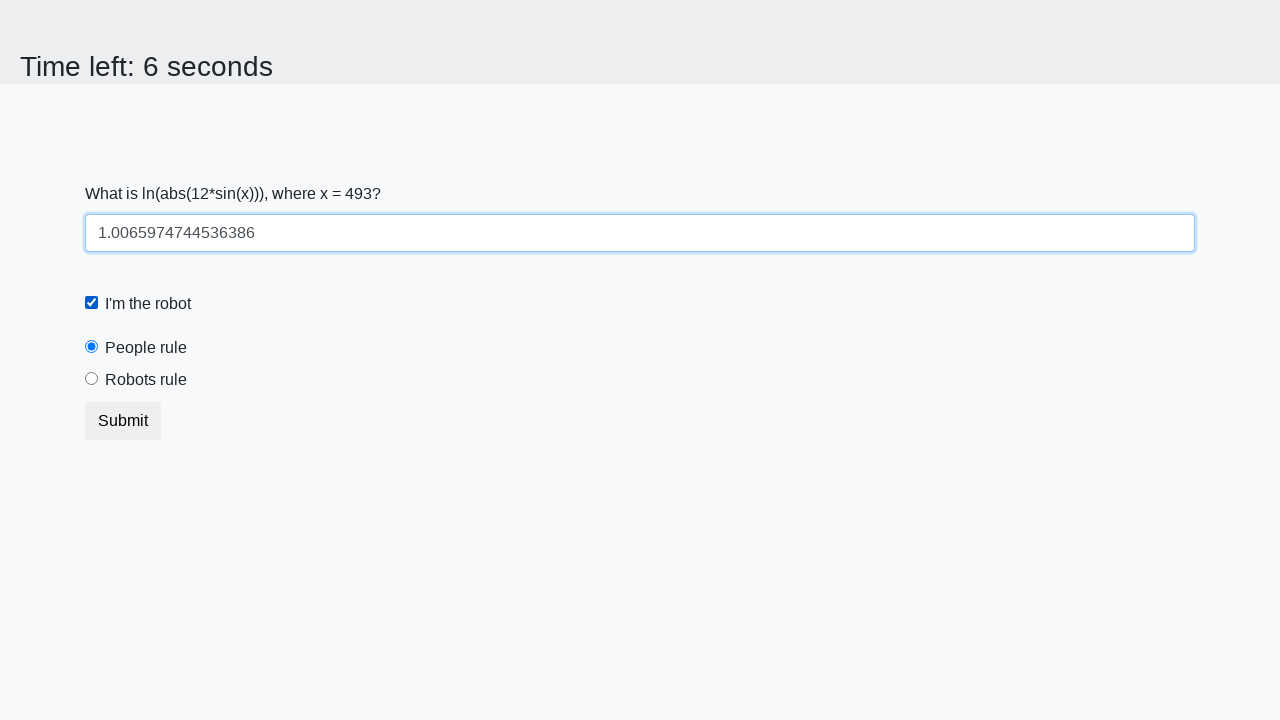

Selected the robots rule radio button at (92, 379) on #robotsRule
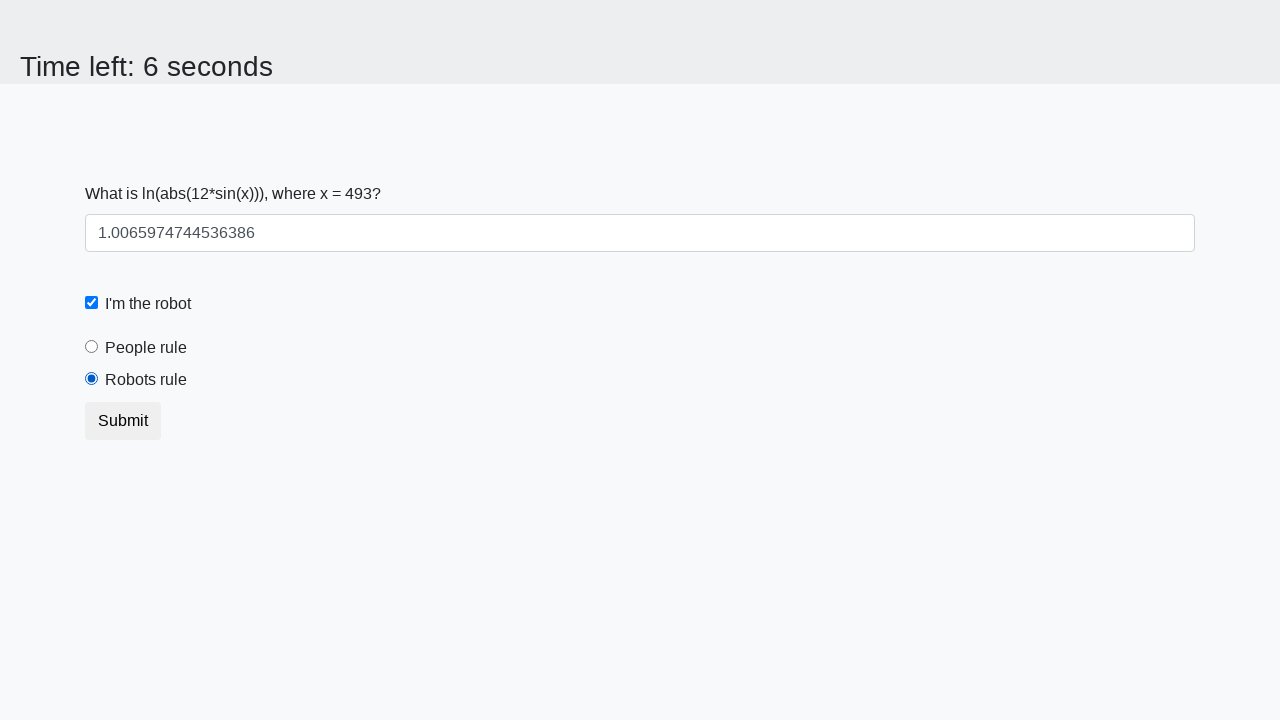

Submitted the form at (123, 421) on button[type="submit"]
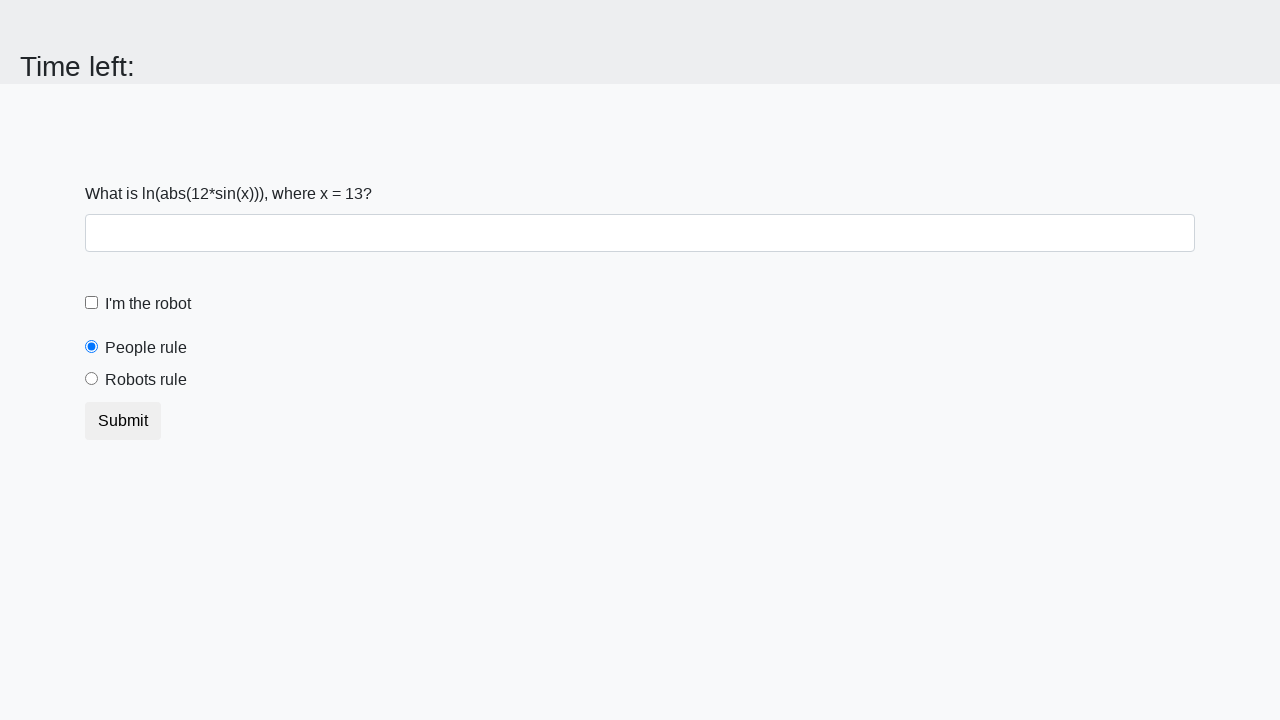

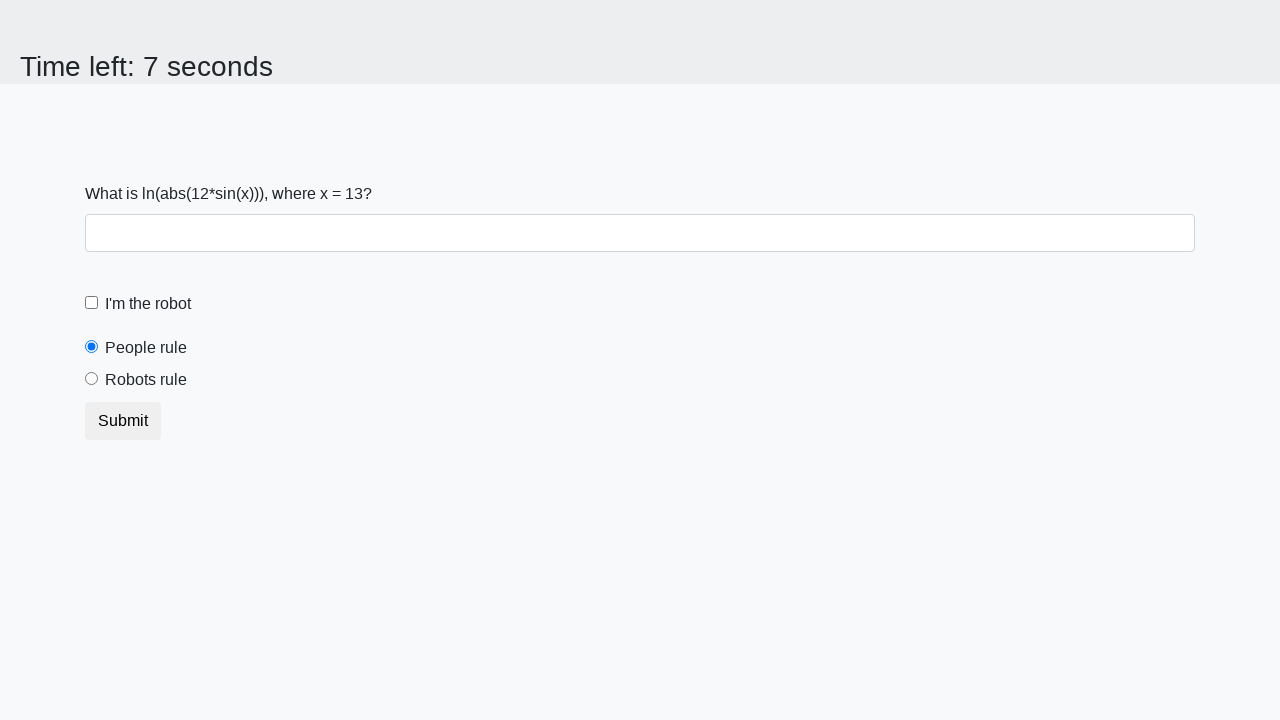